Tests adding a new todo item to an empty TodoMVC list by entering text in the input field and pressing Enter, then verifying the item appears in the list.

Starting URL: https://todomvc.com/examples/angular/dist/browser/#/all

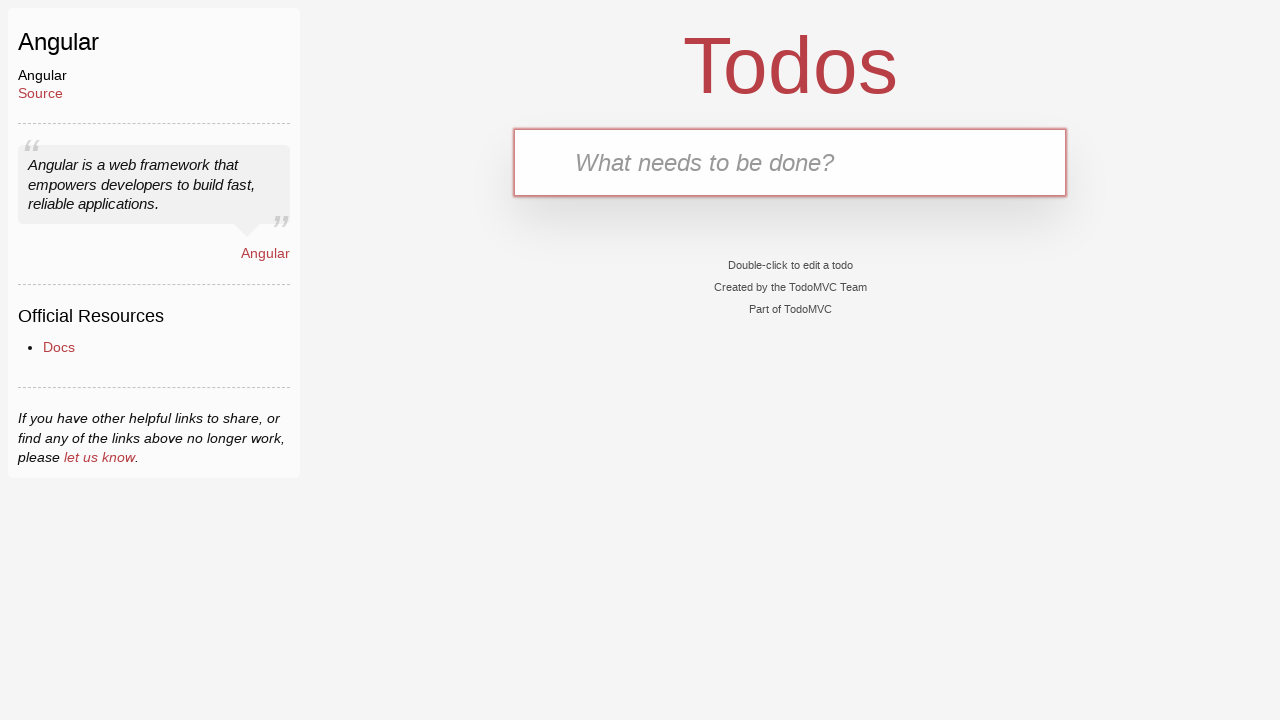

Filled new todo input field with 'Buy some milk' on .new-todo
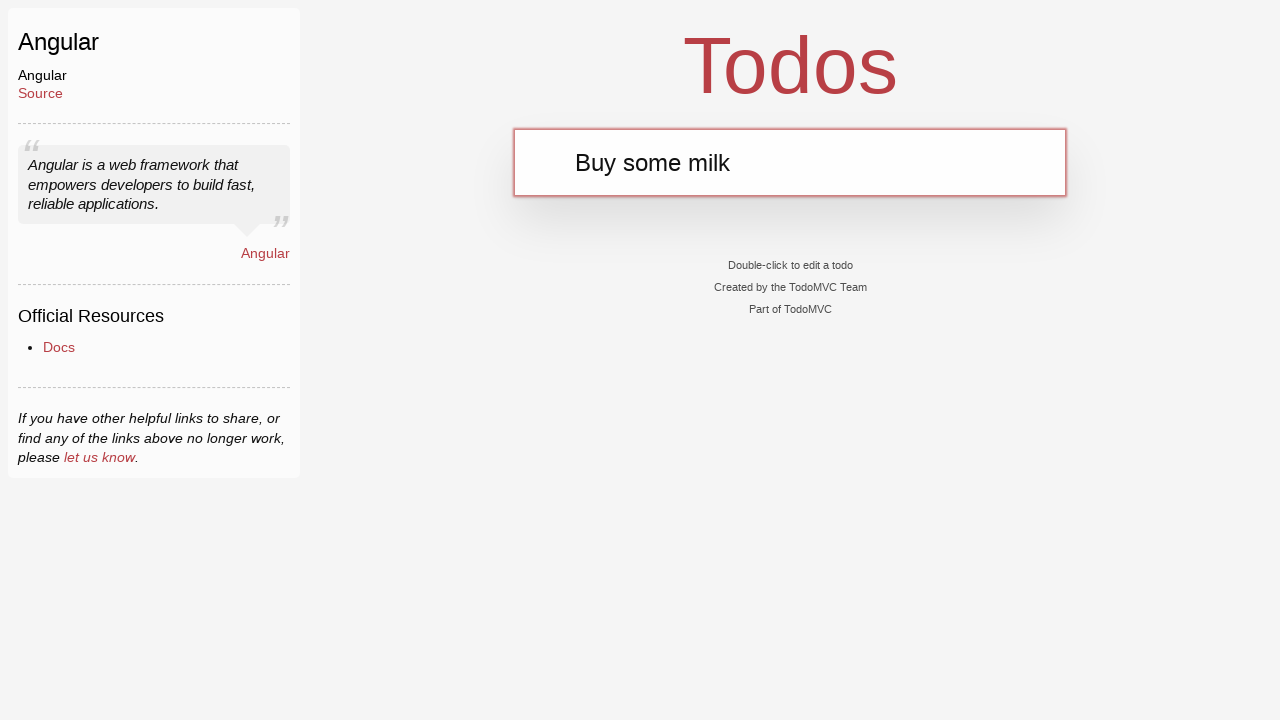

Pressed Enter to add the todo item on .new-todo
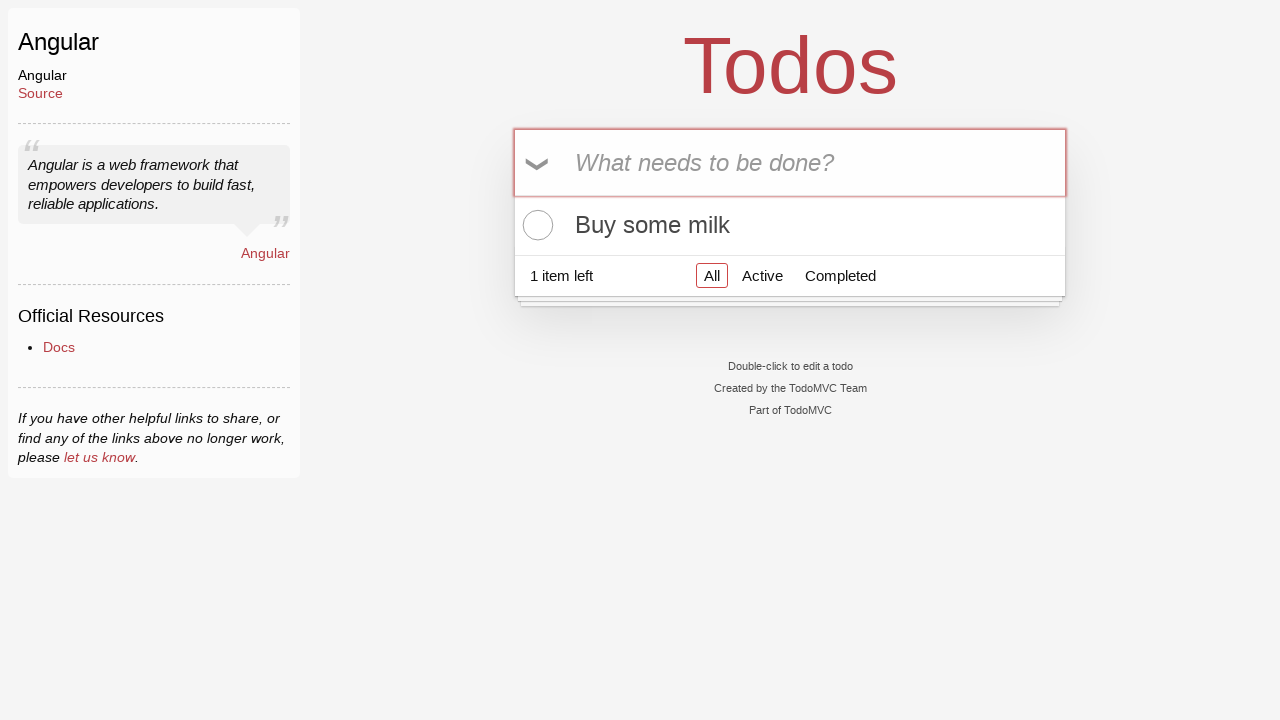

Todo item appeared in the list
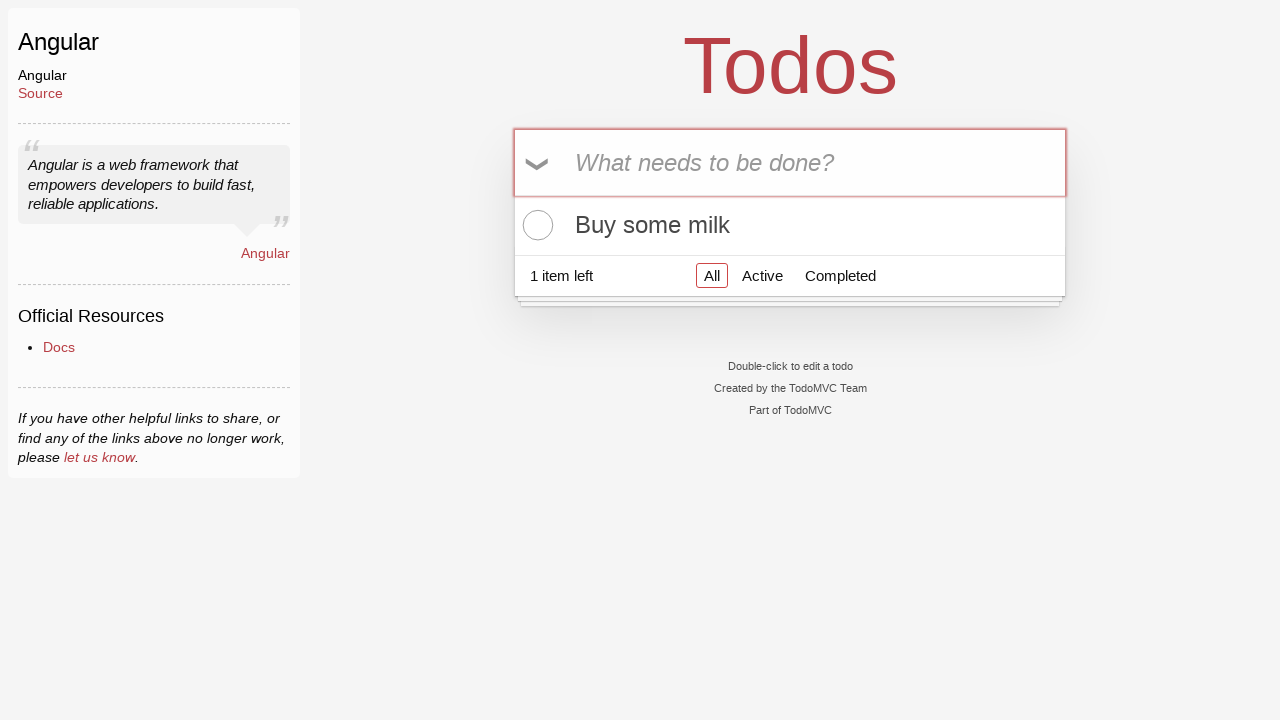

Retrieved all todo items from the list
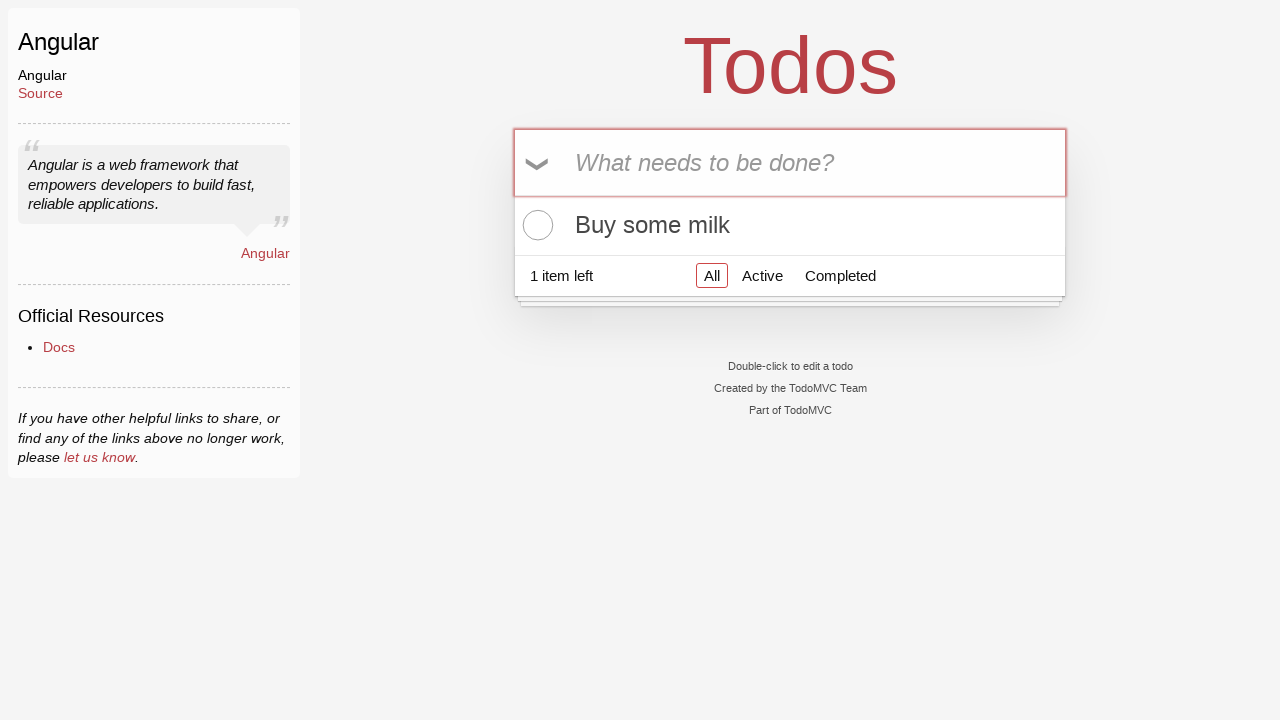

Verified that 'Buy some milk' is the only item in the todo list
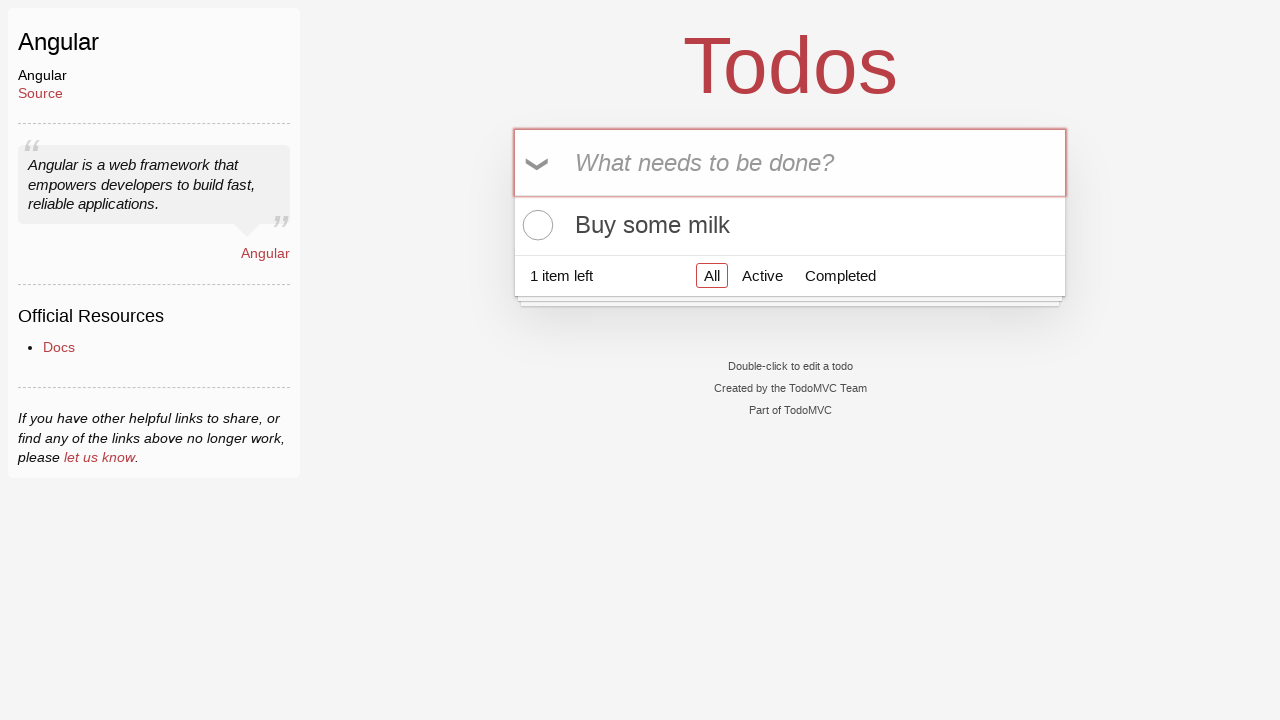

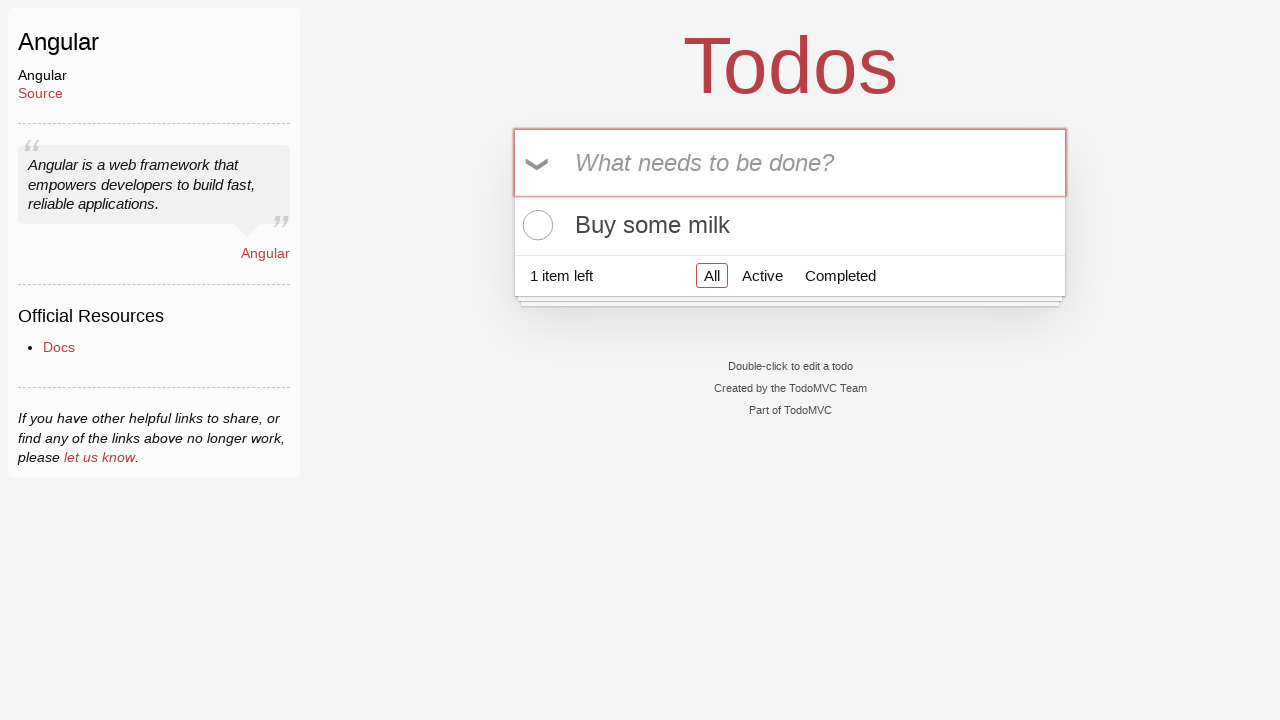